Tests dynamic controls functionality by clicking Remove button, verifying "It's gone!" message appears, then clicking Add button and verifying "It's back!" message appears

Starting URL: https://the-internet.herokuapp.com/dynamic_controls

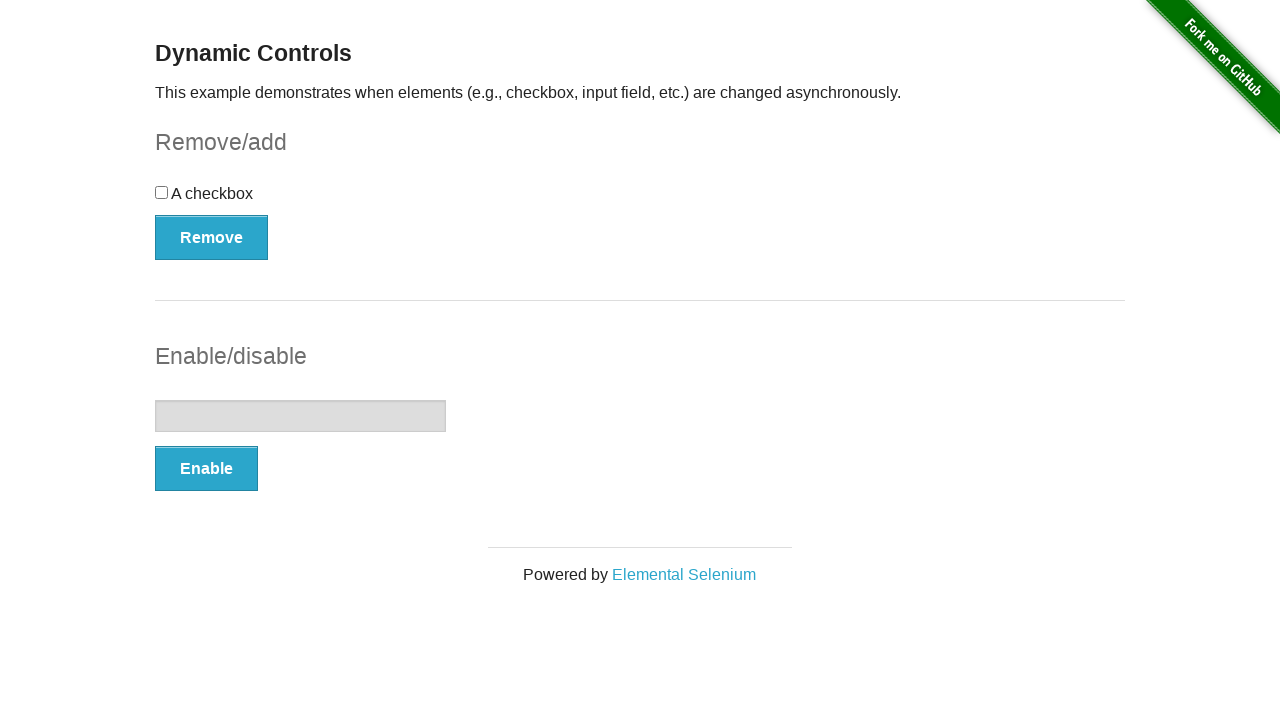

Clicked Remove button to trigger dynamic control removal at (212, 237) on xpath=//button[text()='Remove']
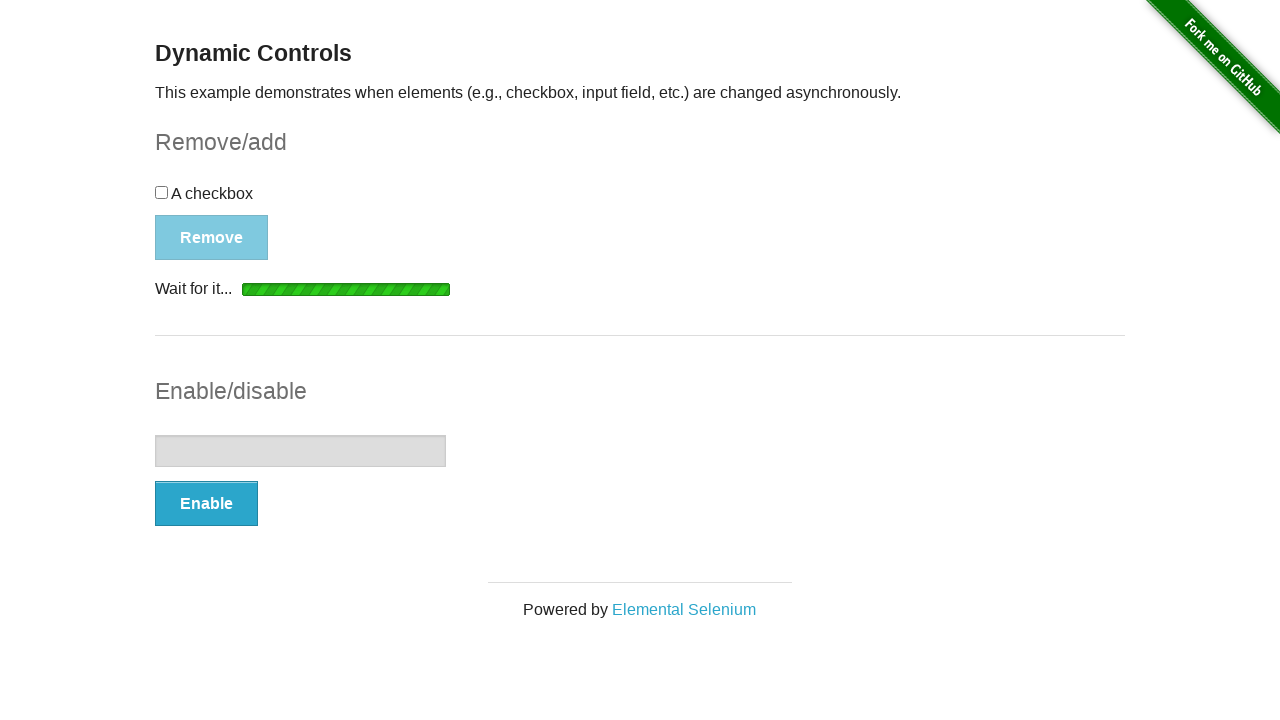

Waited for 'It's gone!' message to become visible
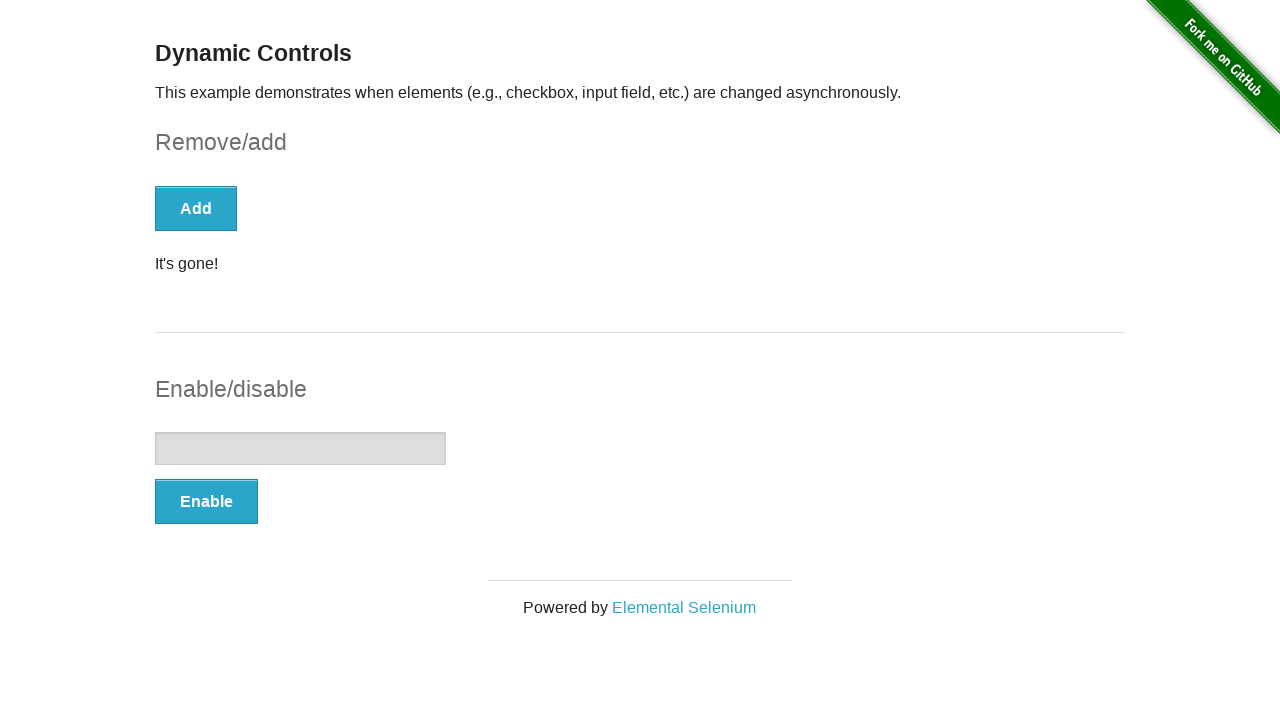

Verified 'It's gone!' message is visible
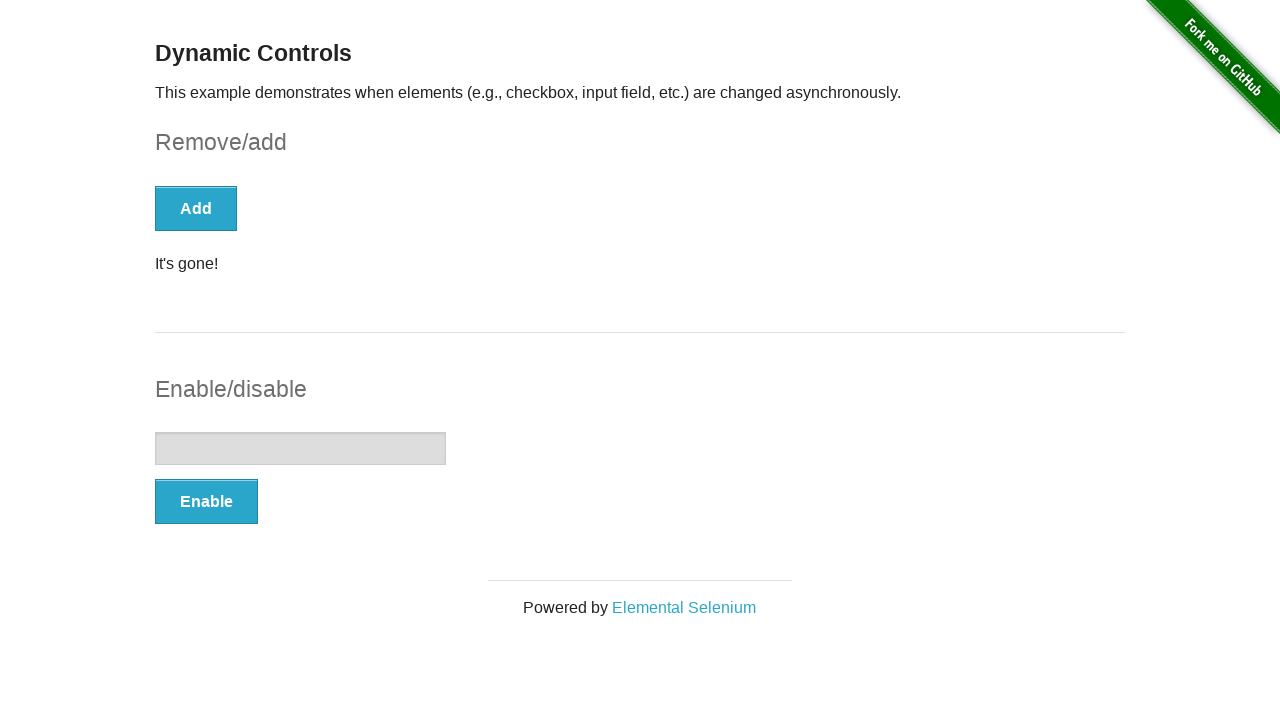

Clicked Add button to restore the dynamic control at (196, 208) on xpath=//button[text()='Add']
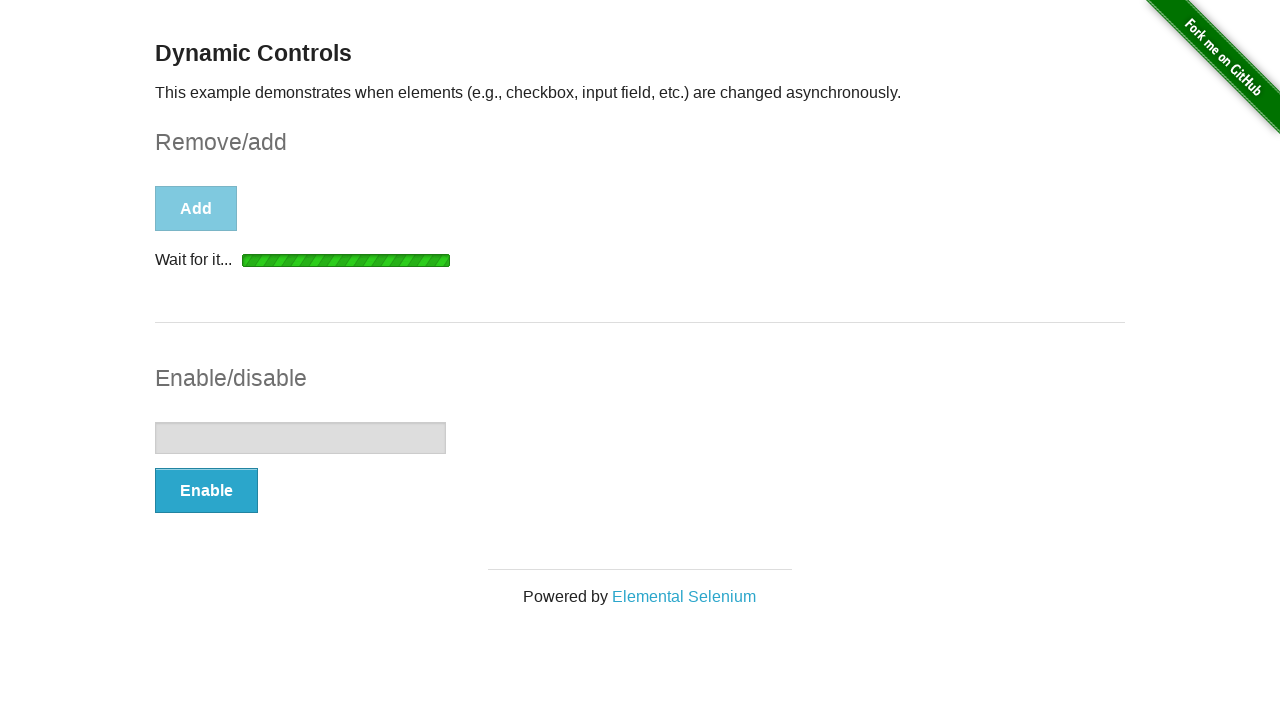

Waited for 'It's back!' message to become visible
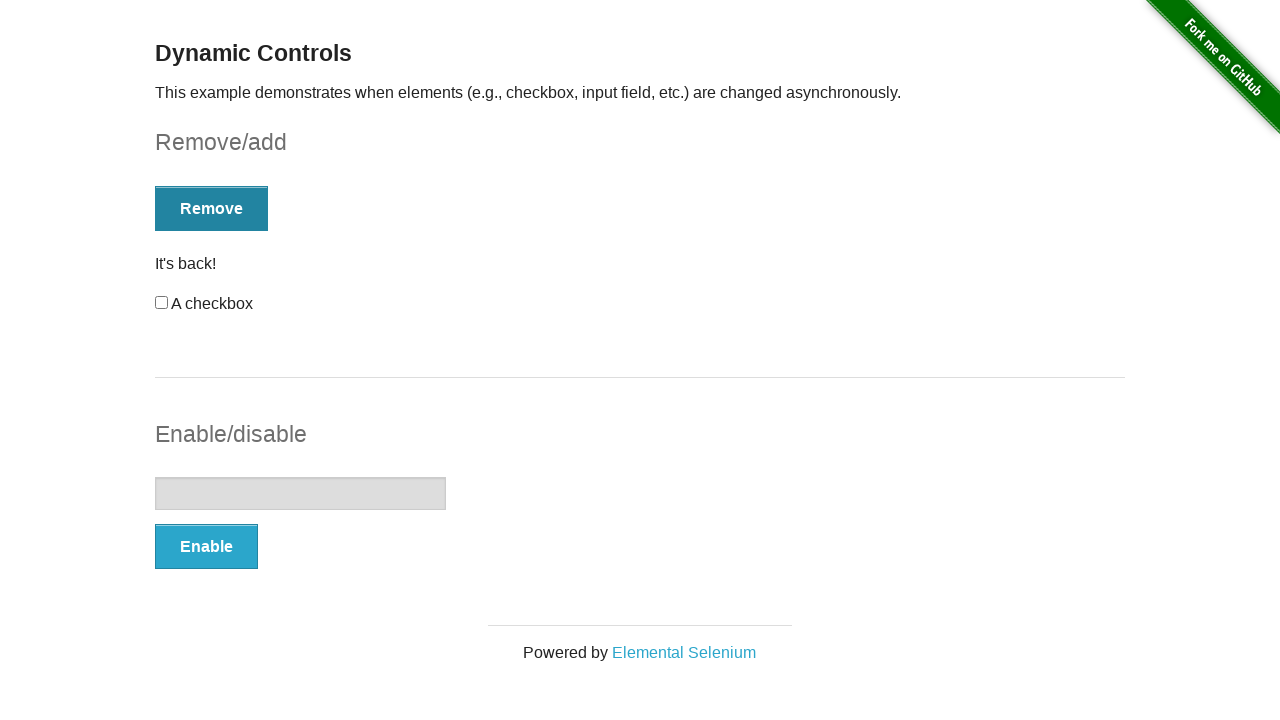

Verified 'It's back!' message is visible
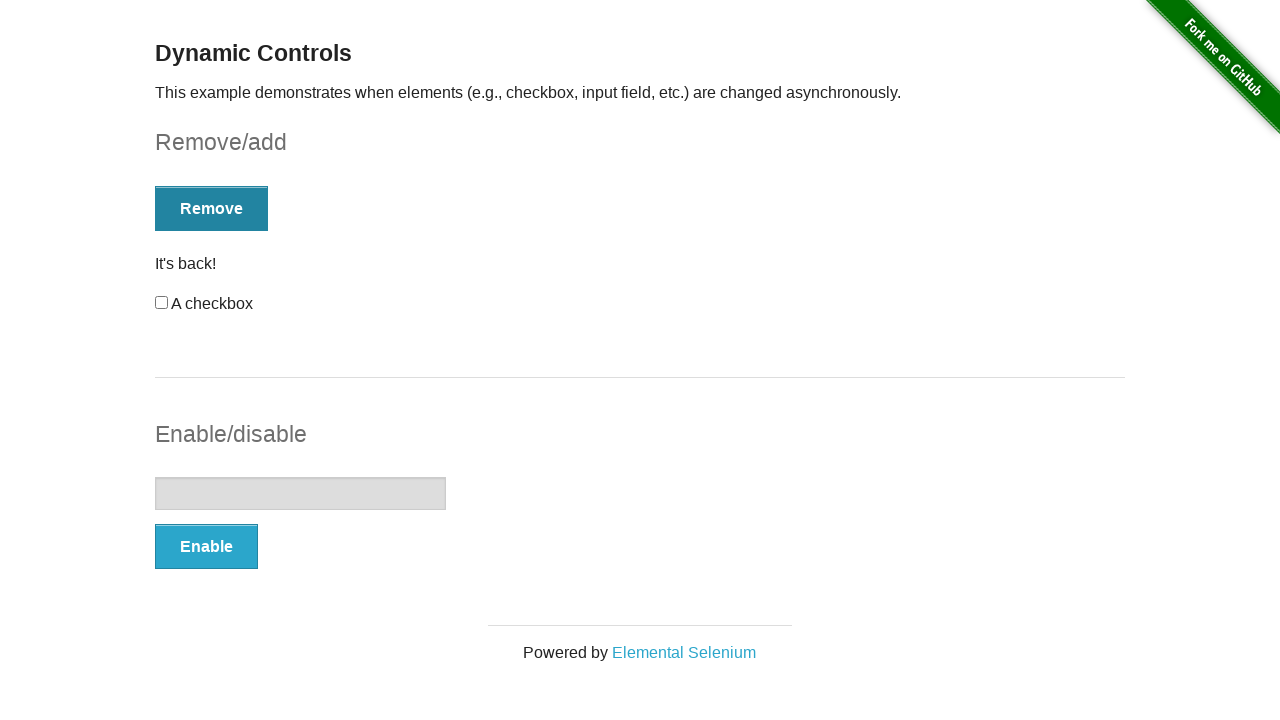

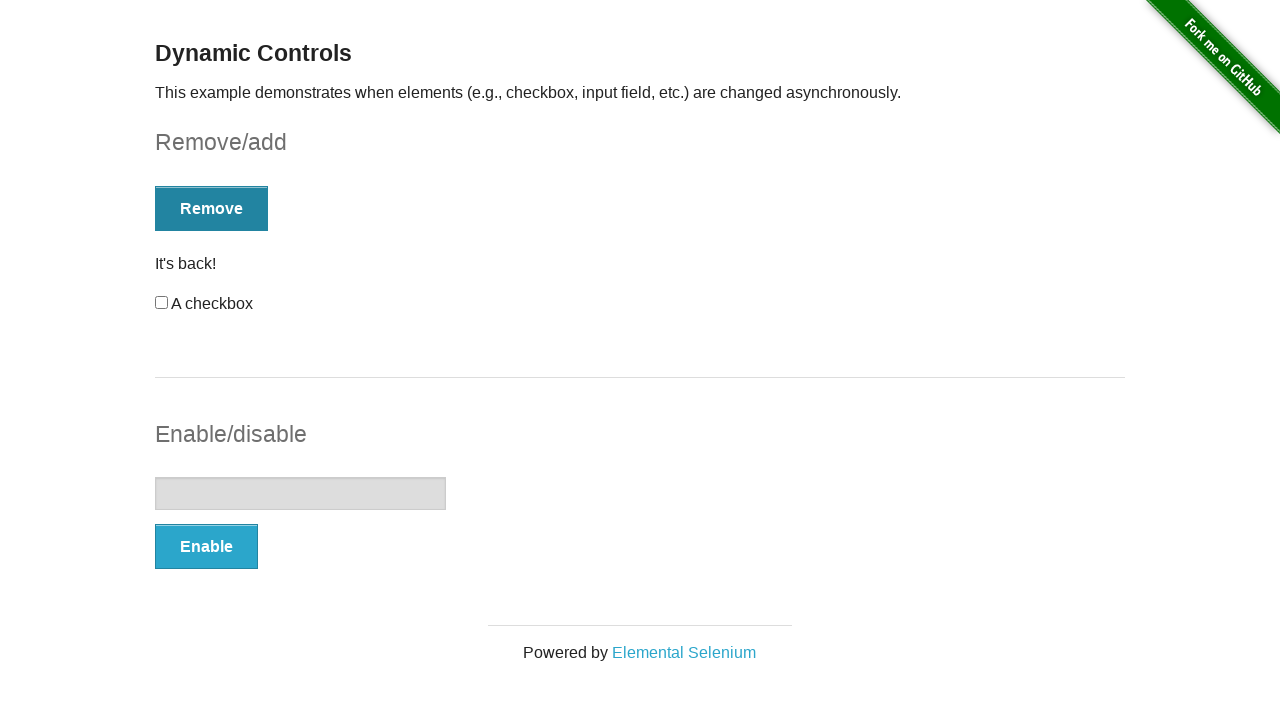